Navigates to a test blog page and retrieves the page title to verify the page loaded correctly

Starting URL: http://only-testing-blog.blogspot.in/2013/11/new-test.html

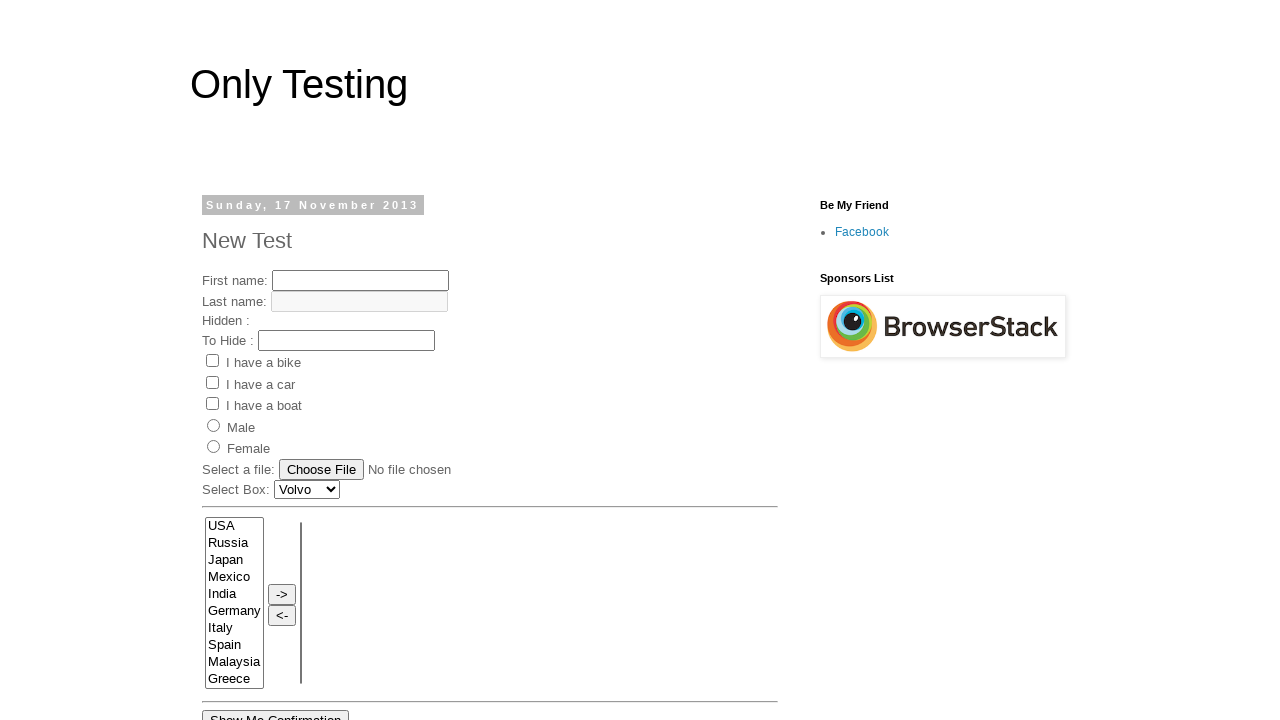

Navigated to test blog page
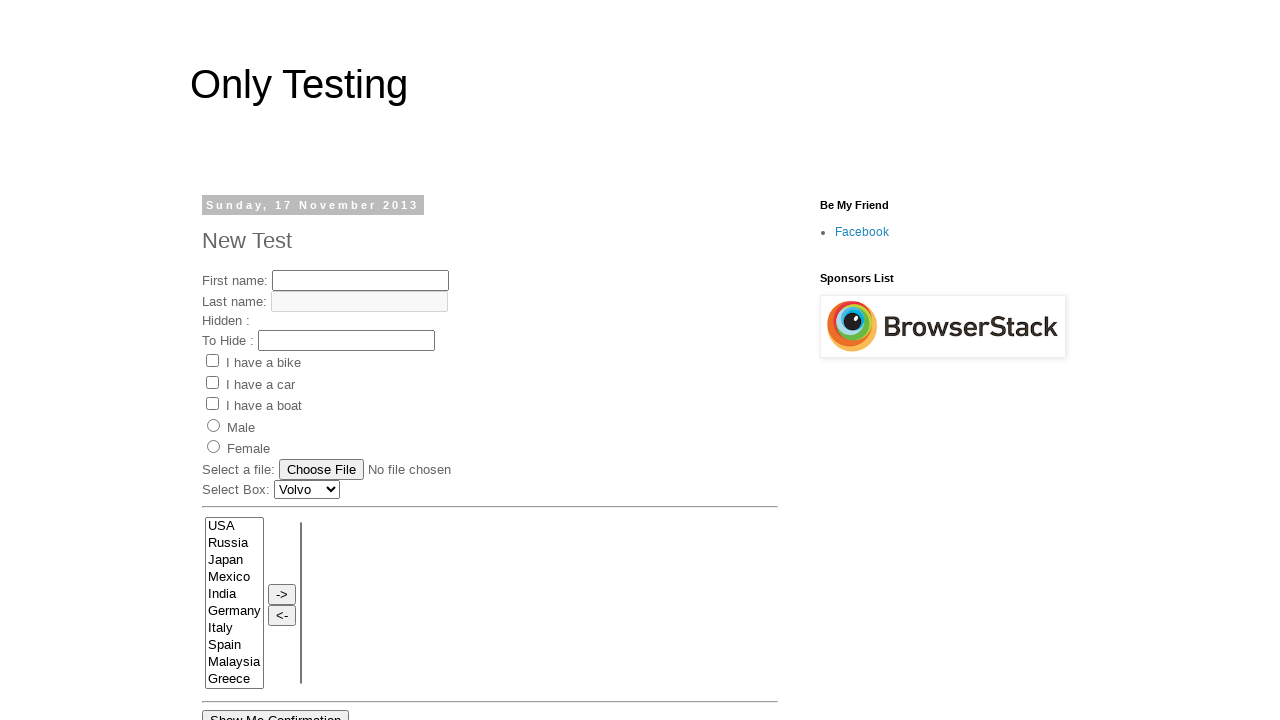

Retrieved page title: Only Testing: New Test
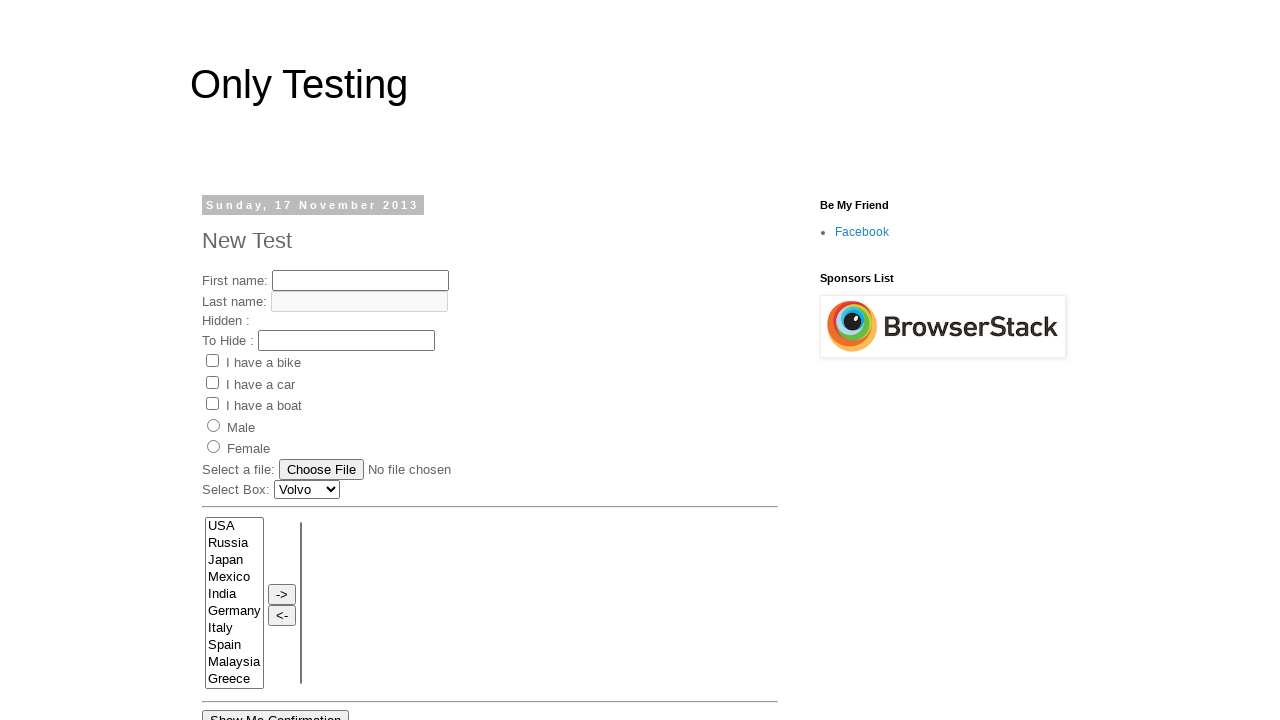

Page fully loaded - DOM content ready
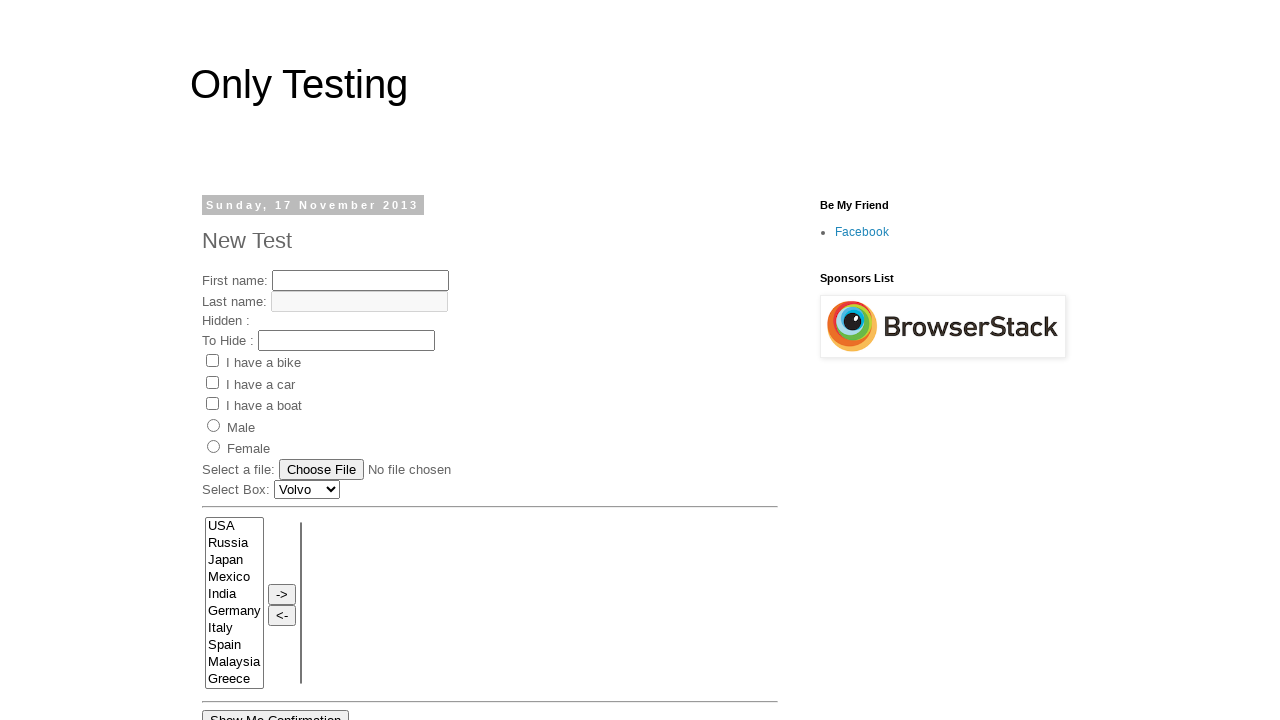

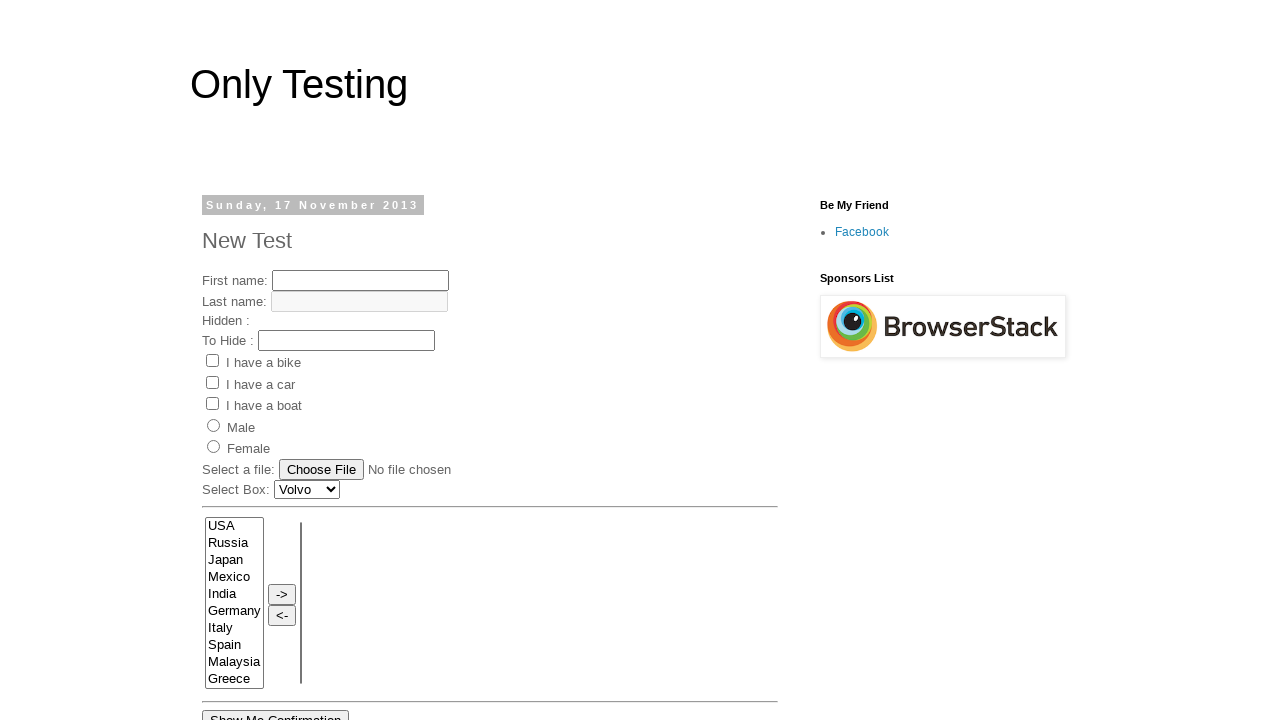